Tests search functionality by entering "QA course" in the search field and verifying results contain "QA"

Starting URL: https://www.qaonlineacademy.com/

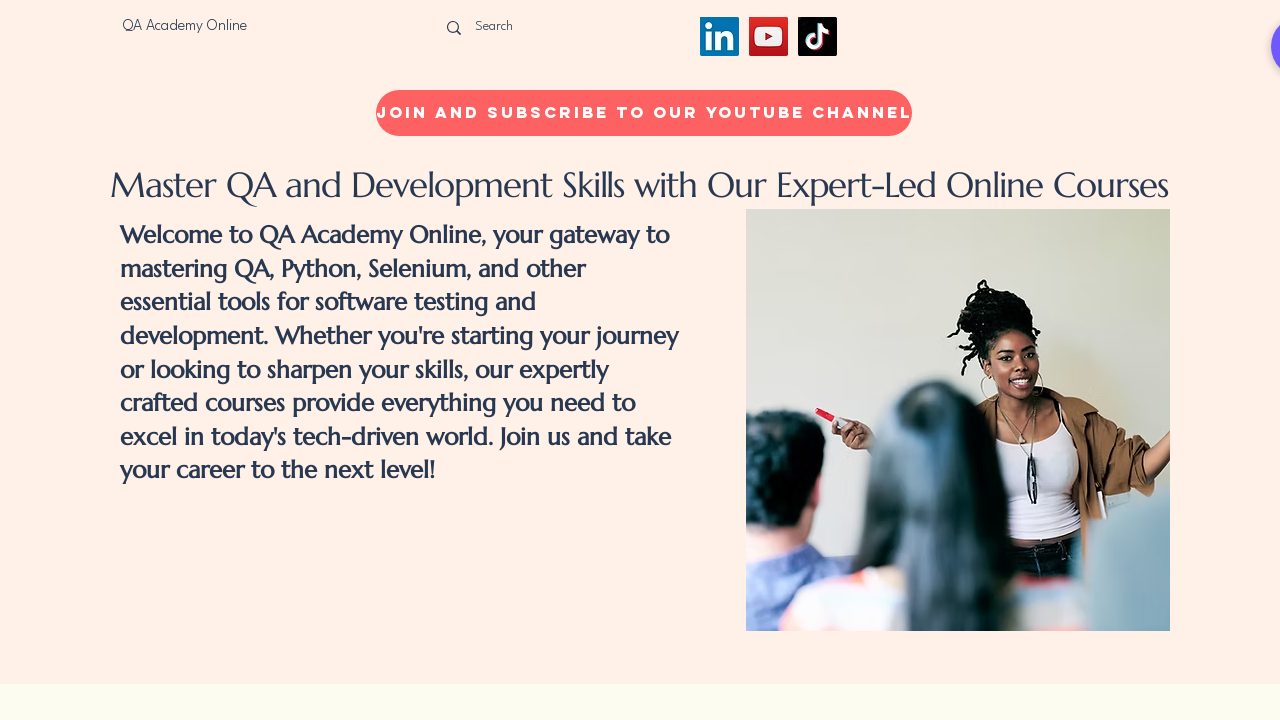

Waited for search field to load
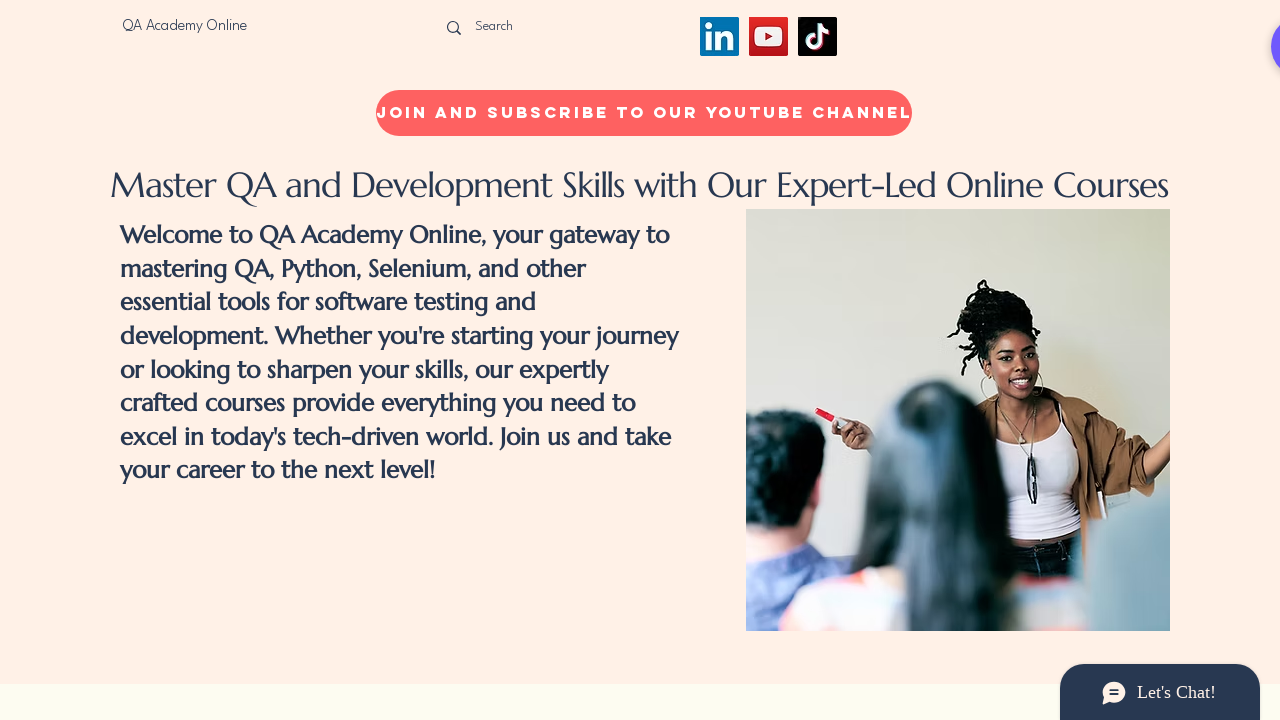

Filled search field with 'QA course'
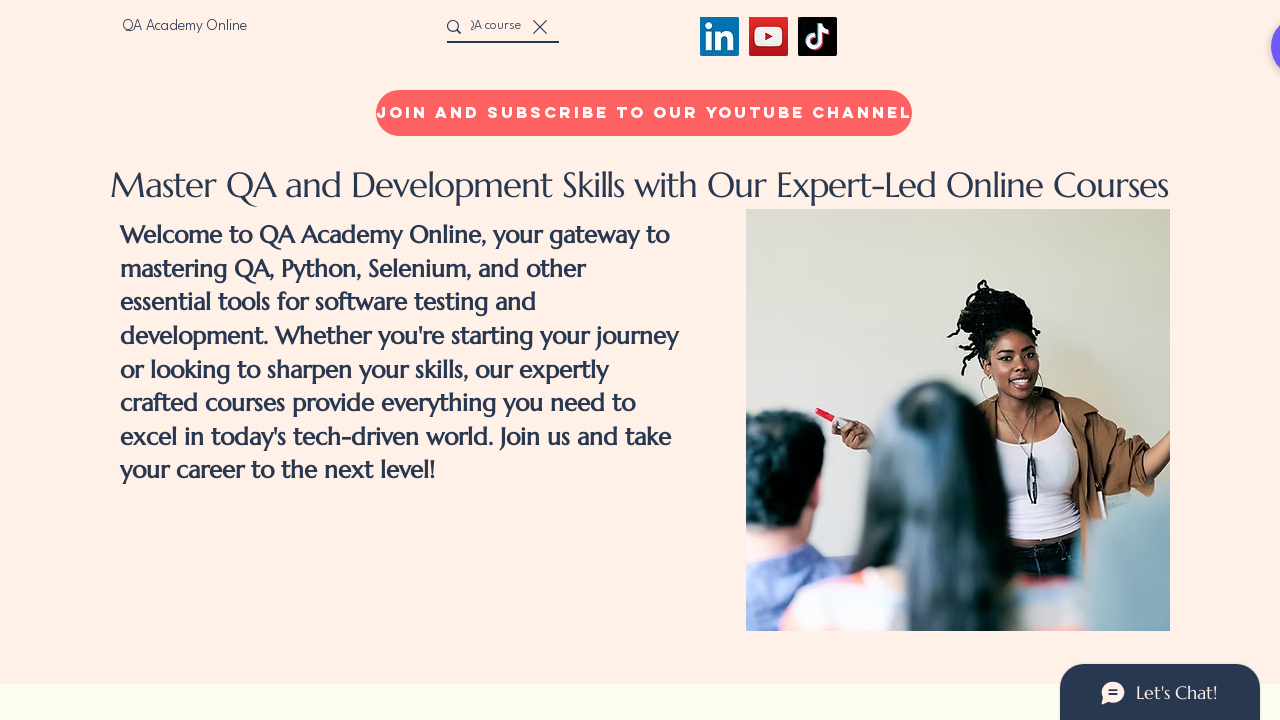

Pressed Enter to submit search query
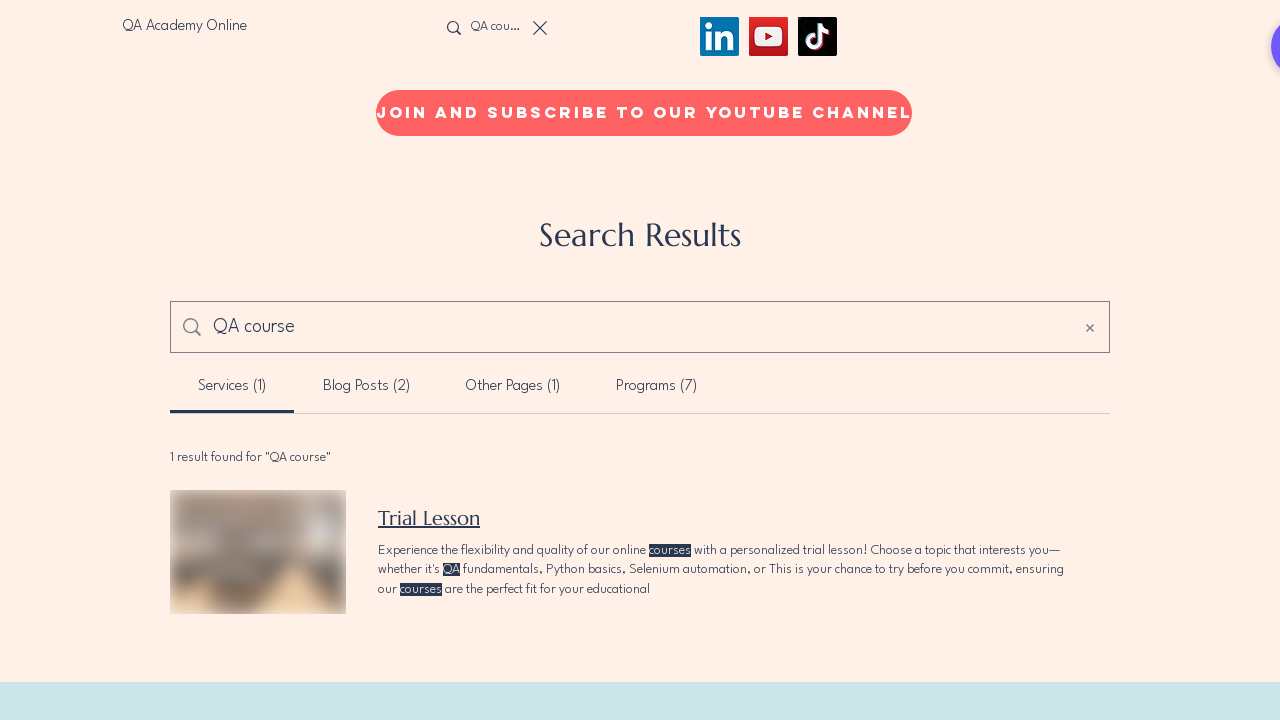

Search results loaded and verified to contain headings or paragraphs with 'QA'
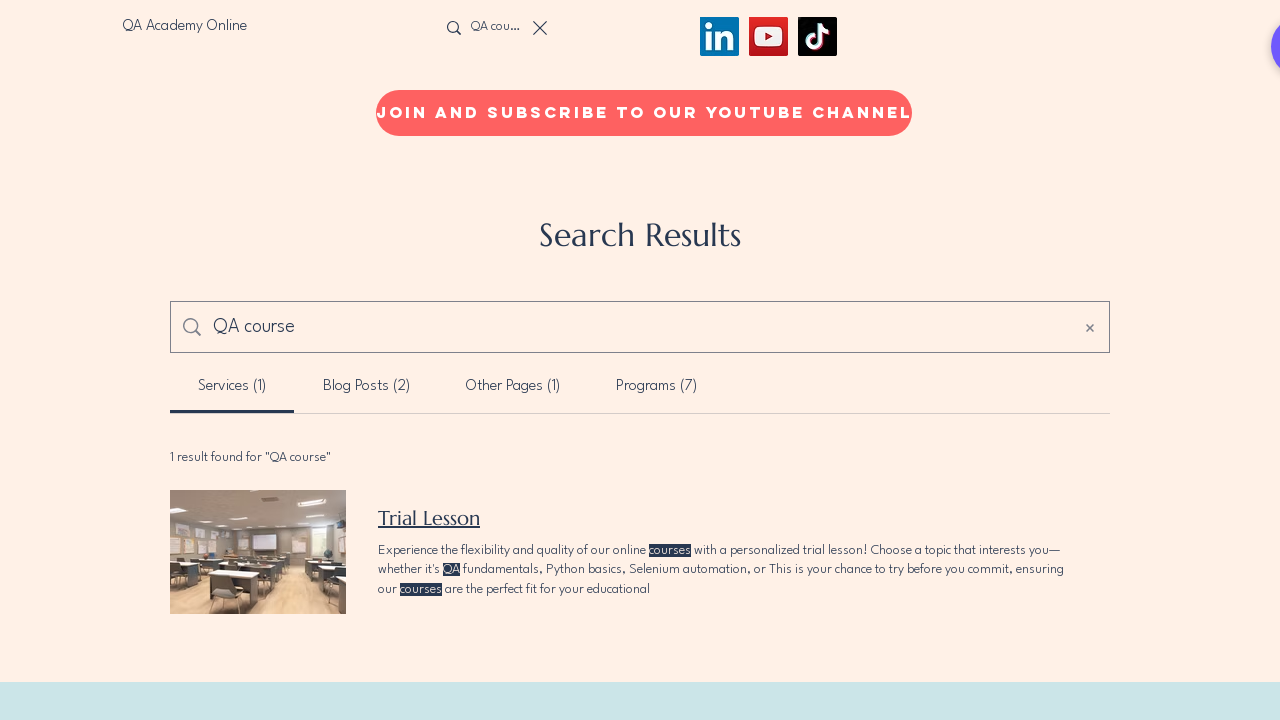

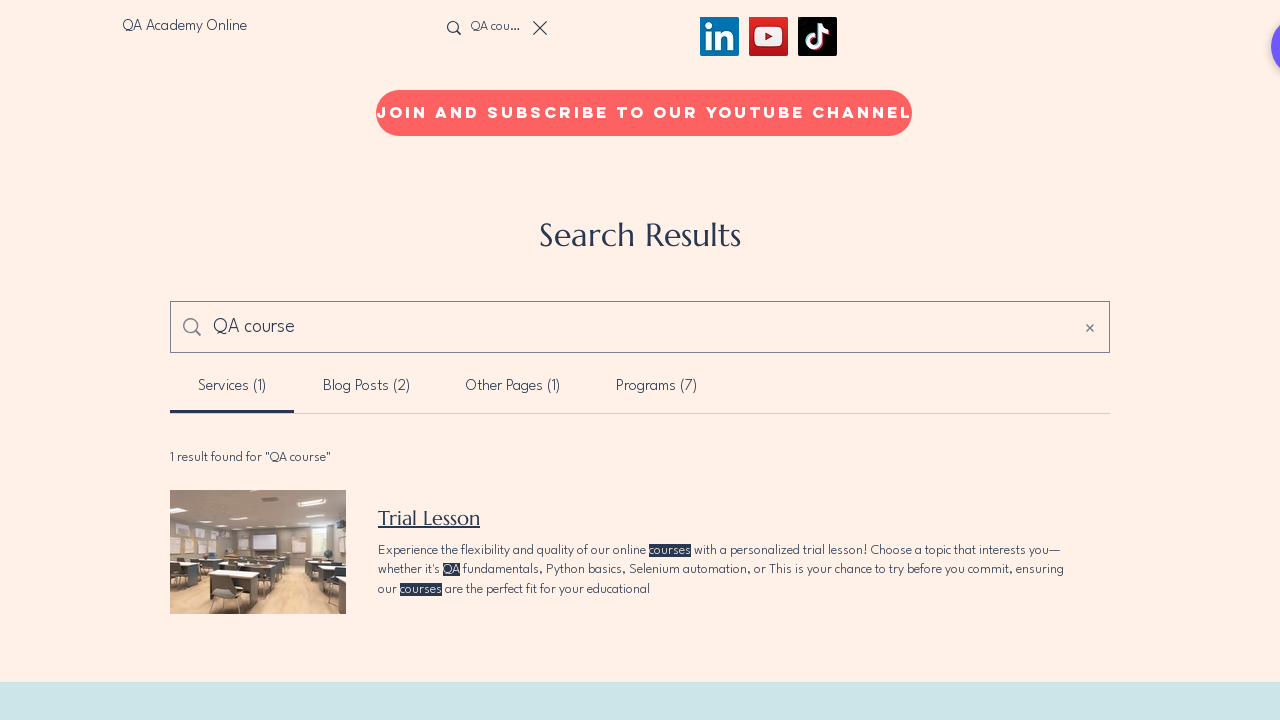